Tests navigation through various elements on the Team Global Express website including footer links, social media section, and main navigation links like About Us, Policies, and Helpful Info

Starting URL: https://teamglobalexp.com/

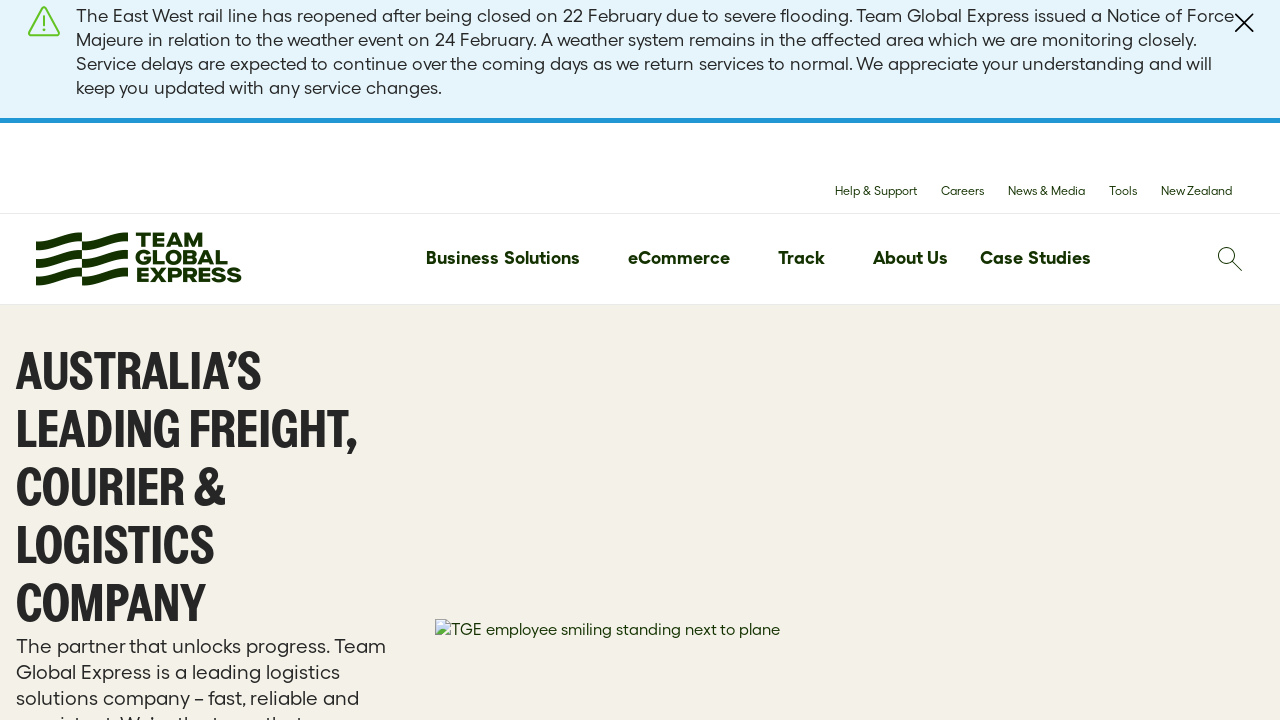

Clicked Team Global Express logo/link at (139, 259) on internal:role=link[name="Team Global Express"i]
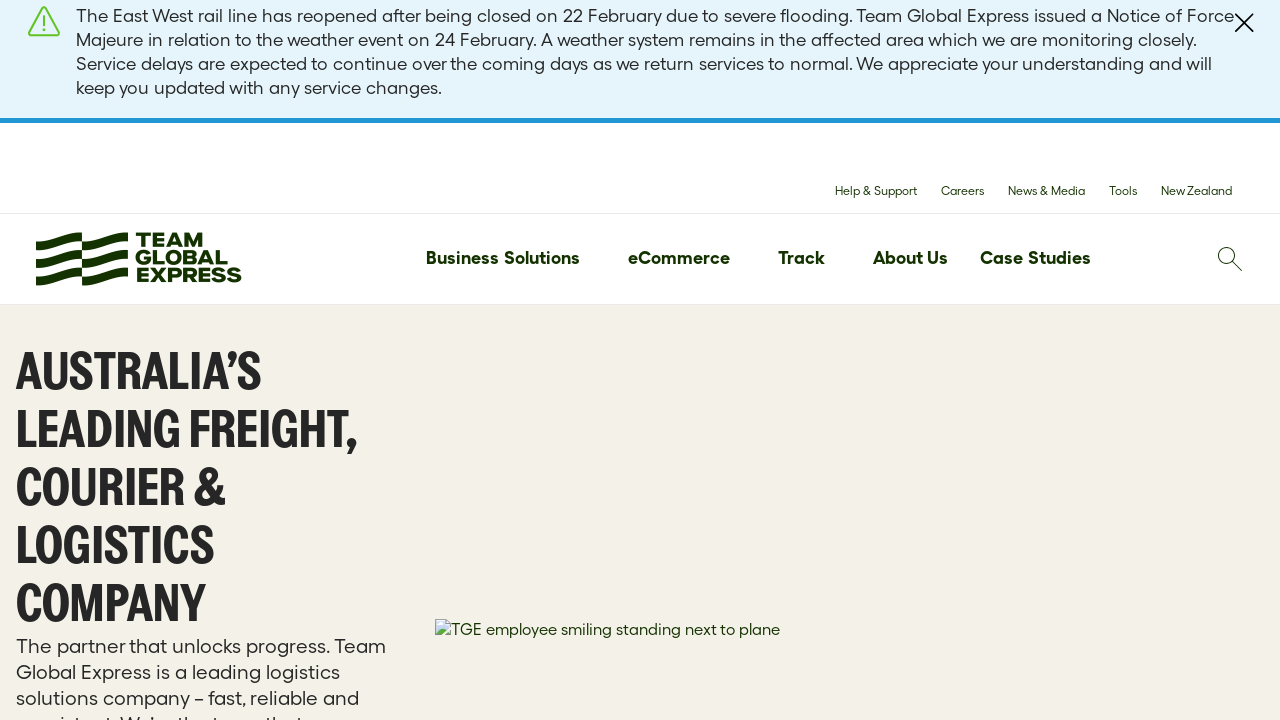

Navigated to Team Global Express homepage
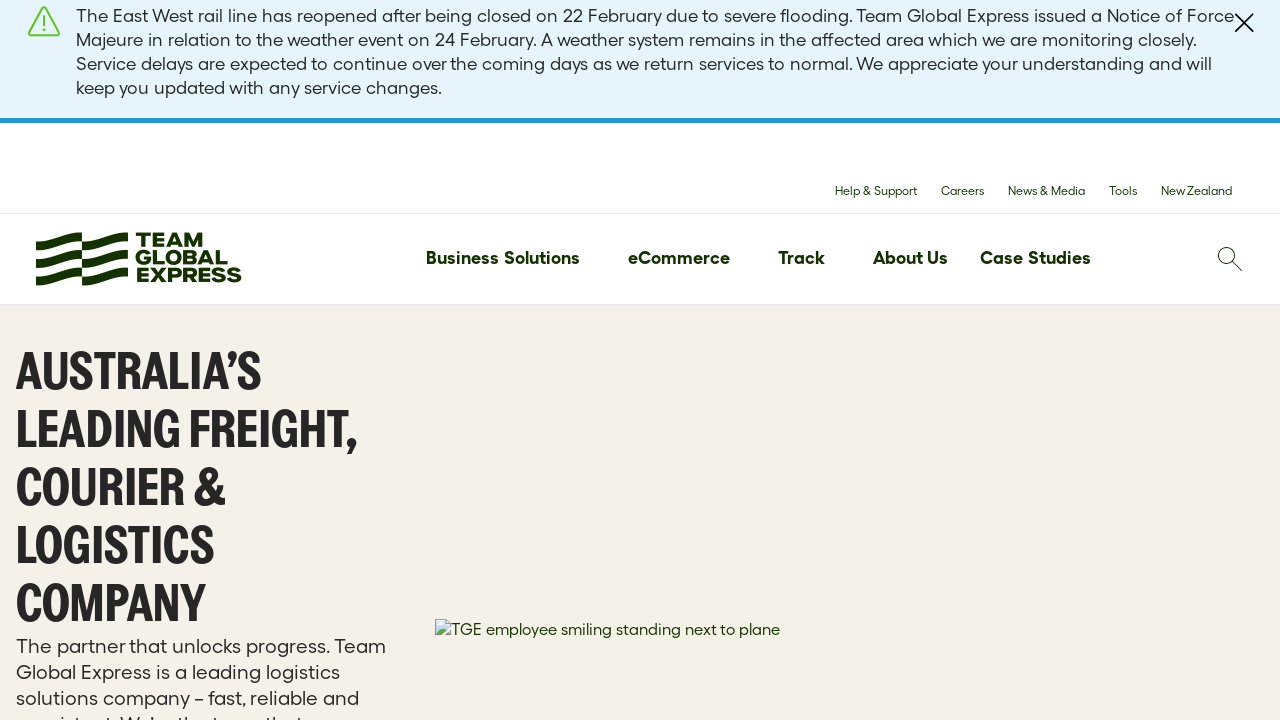

Clicked on footer container at (640, 360) on #footer > .container-fluid
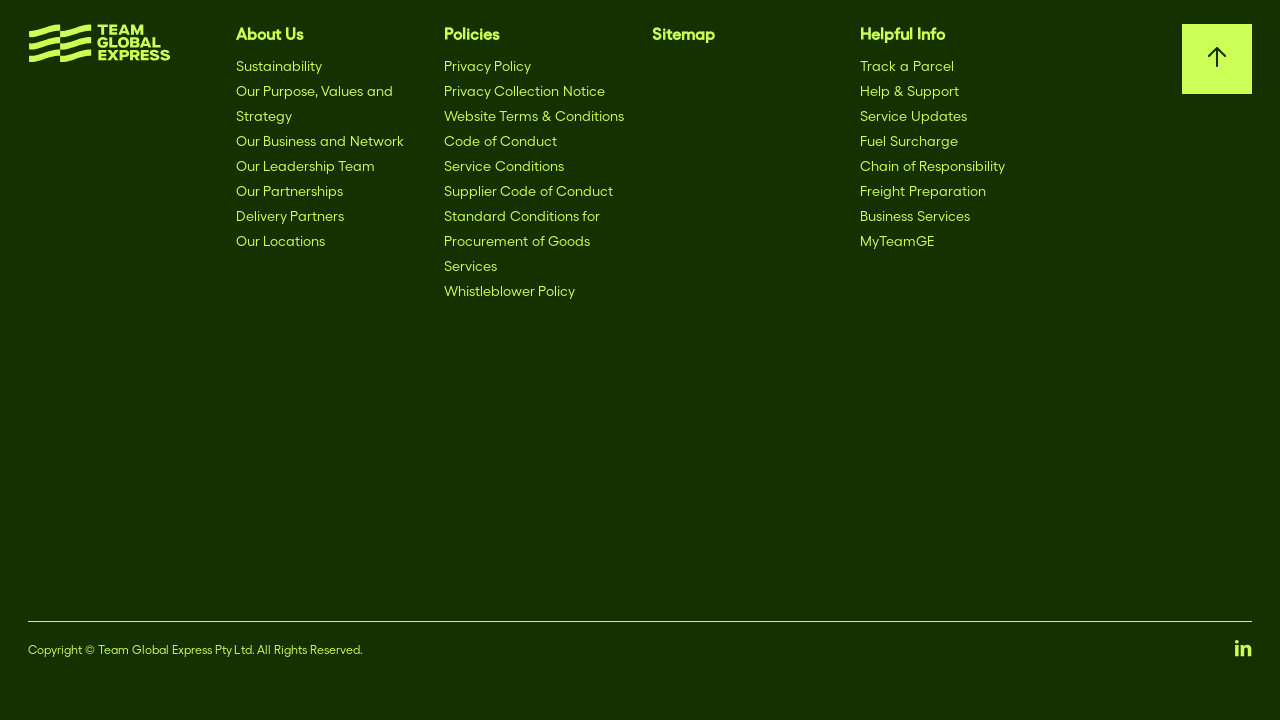

Clicked on copyright text at (328, 651) on internal:text="Copyright \u00a9 Team Global"i
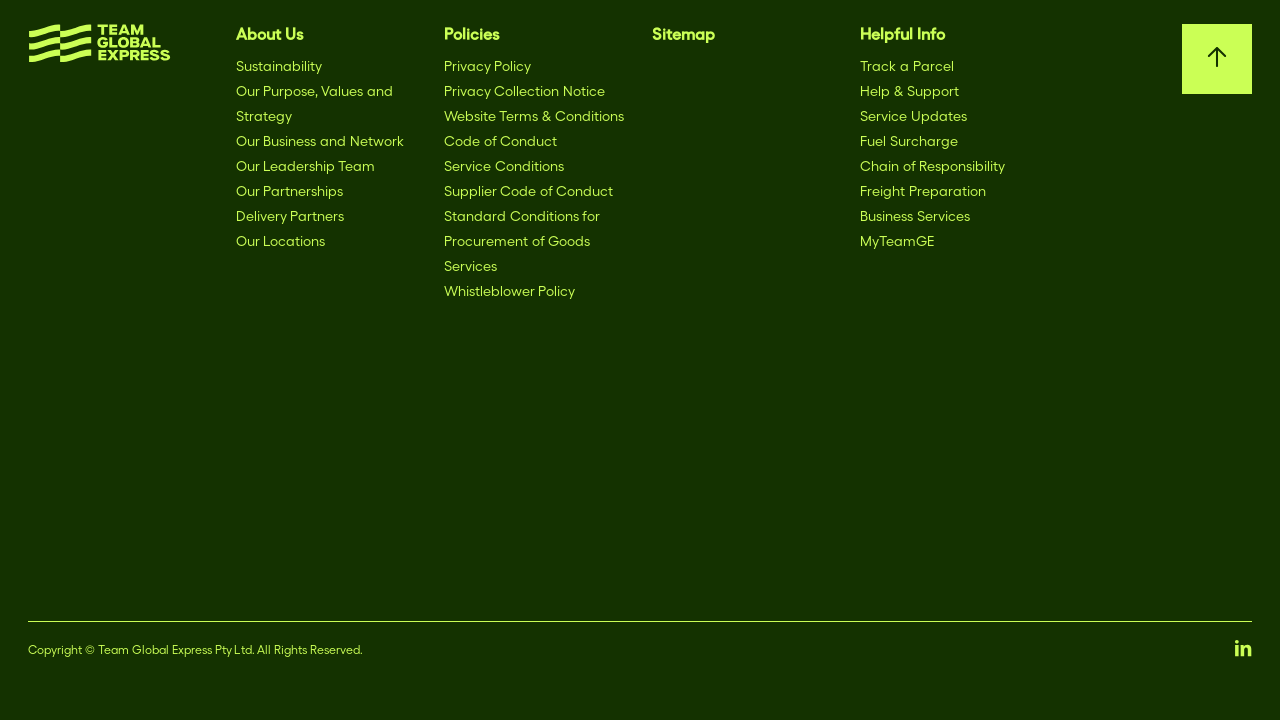

Clicked on social media links section at (952, 659) on #socialMediaLinks
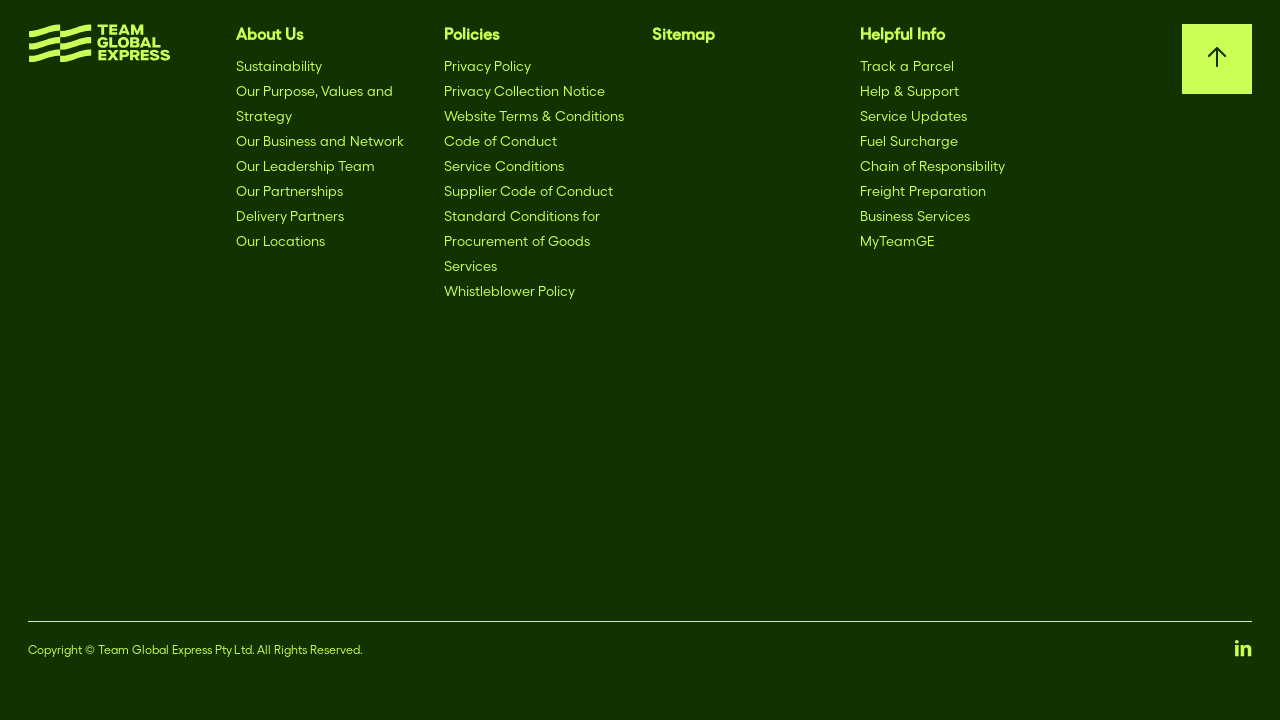

Clicked on About Us link in footer at (300, 36) on #portlet_com_liferay_site_navigation_menu_web_portlet_SiteNavigationMenuPortlet_
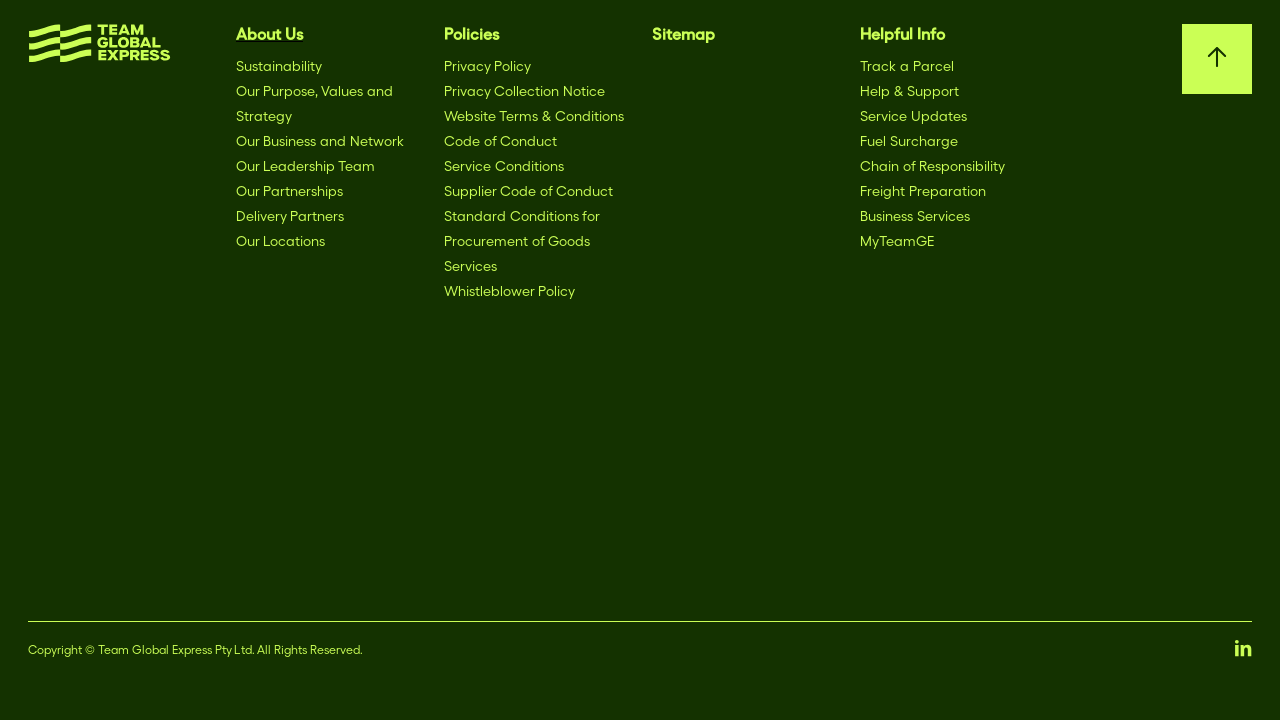

Navigated back to Team Global Express homepage
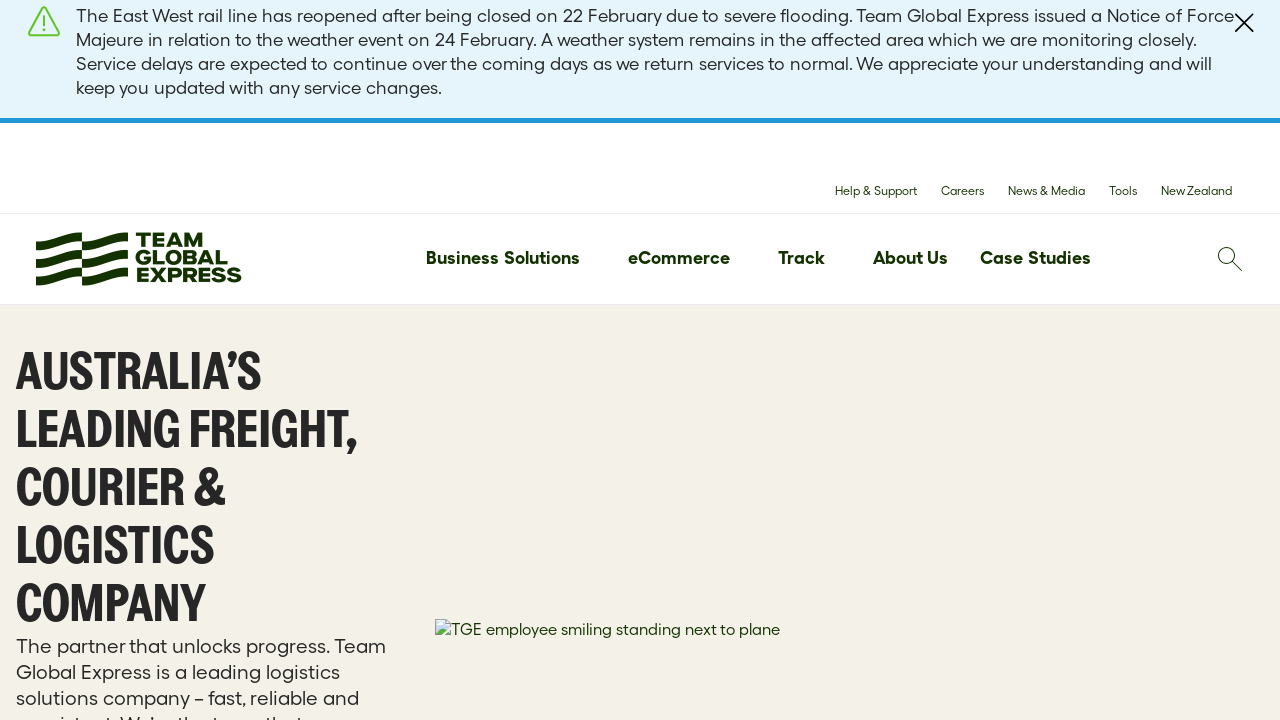

Clicked on Policies link at (508, 361) on internal:role=link[name="Policies"i]
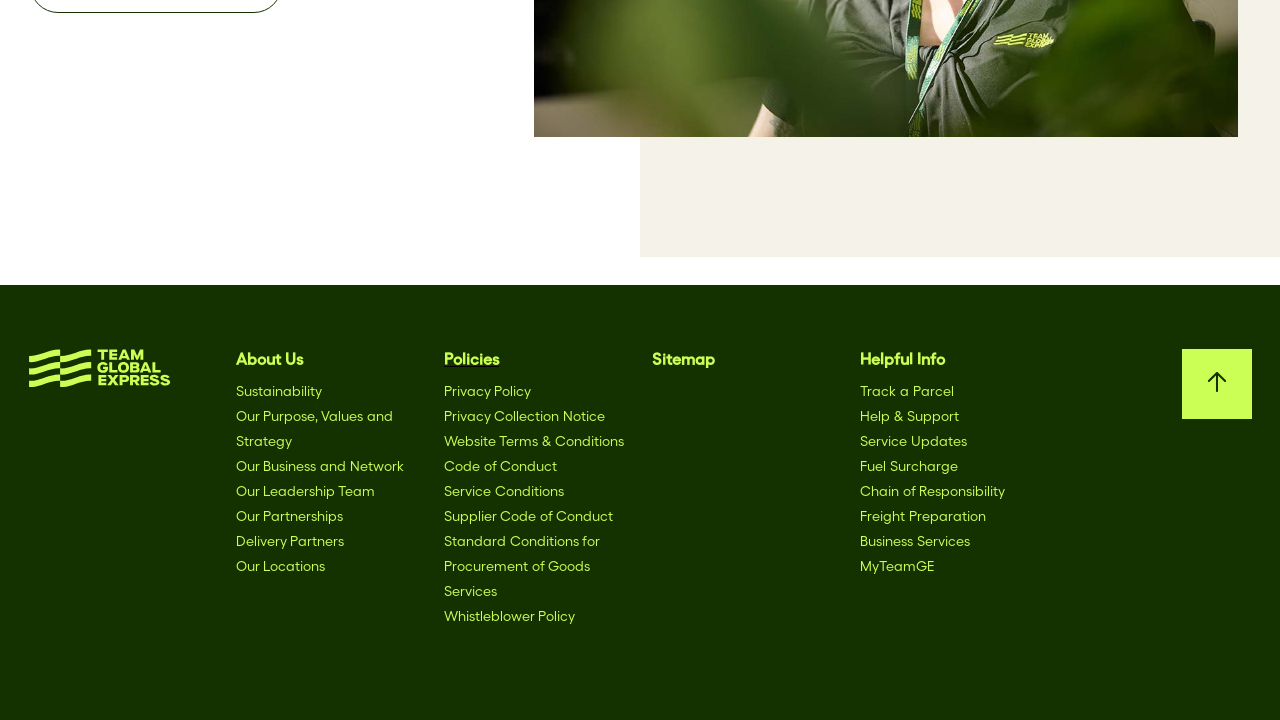

Navigated back to Team Global Express homepage
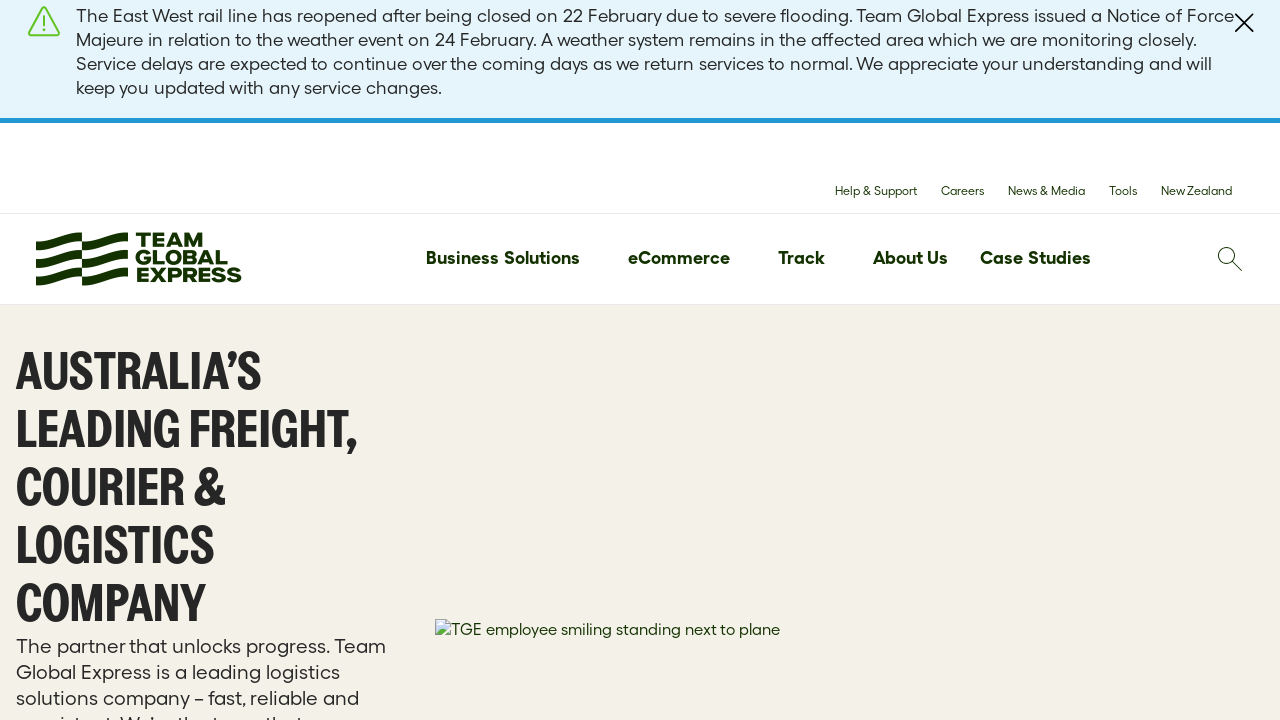

Clicked on Helpful Info link at (924, 361) on internal:role=link[name="Helpful Info"i]
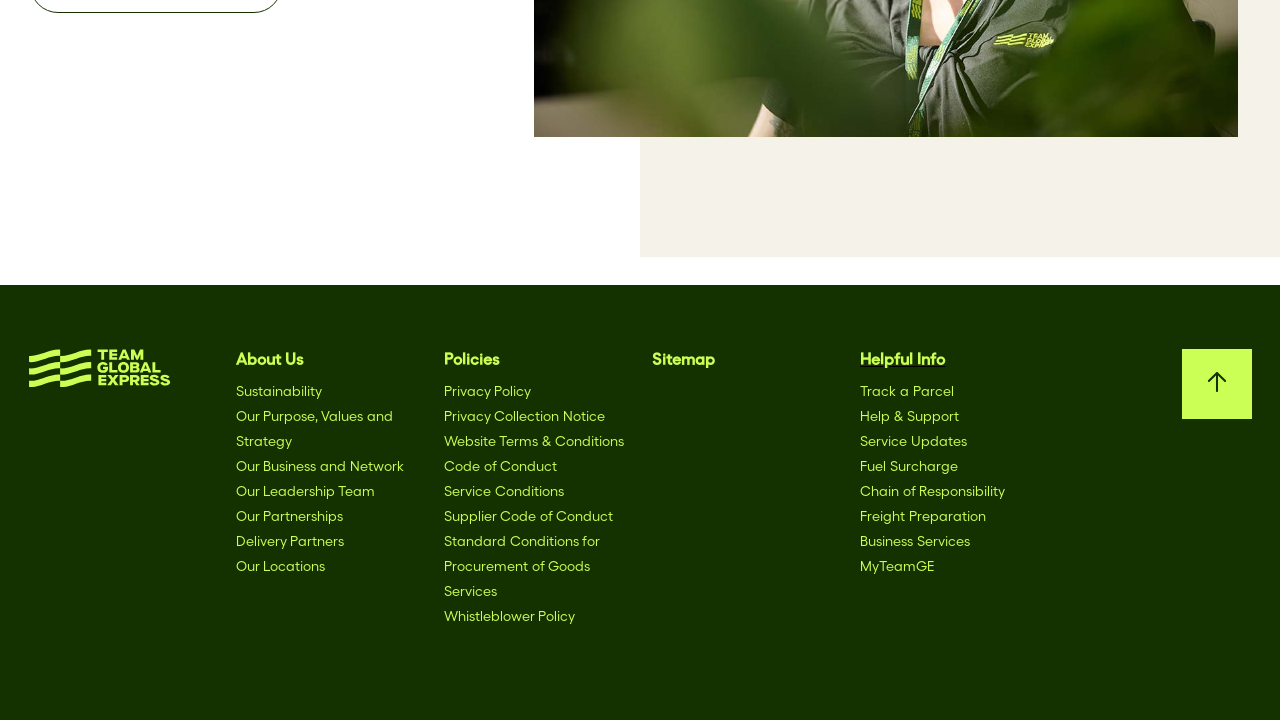

Navigated back to Team Global Express homepage
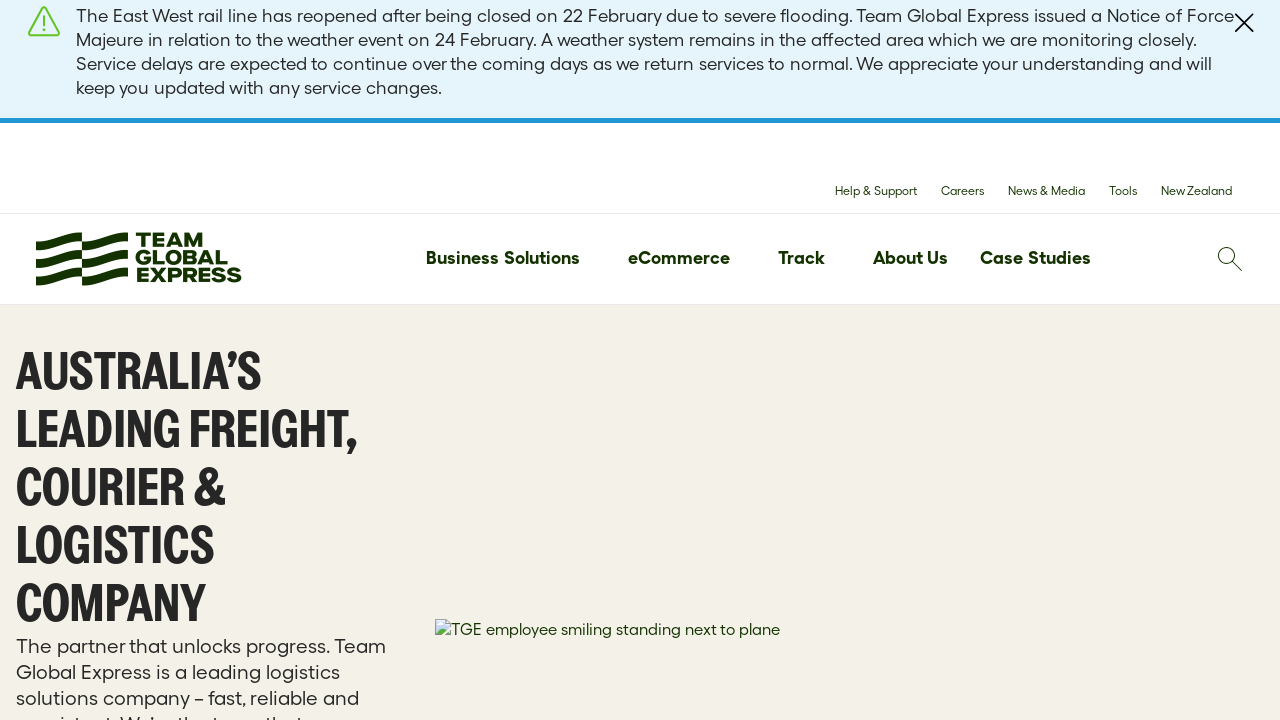

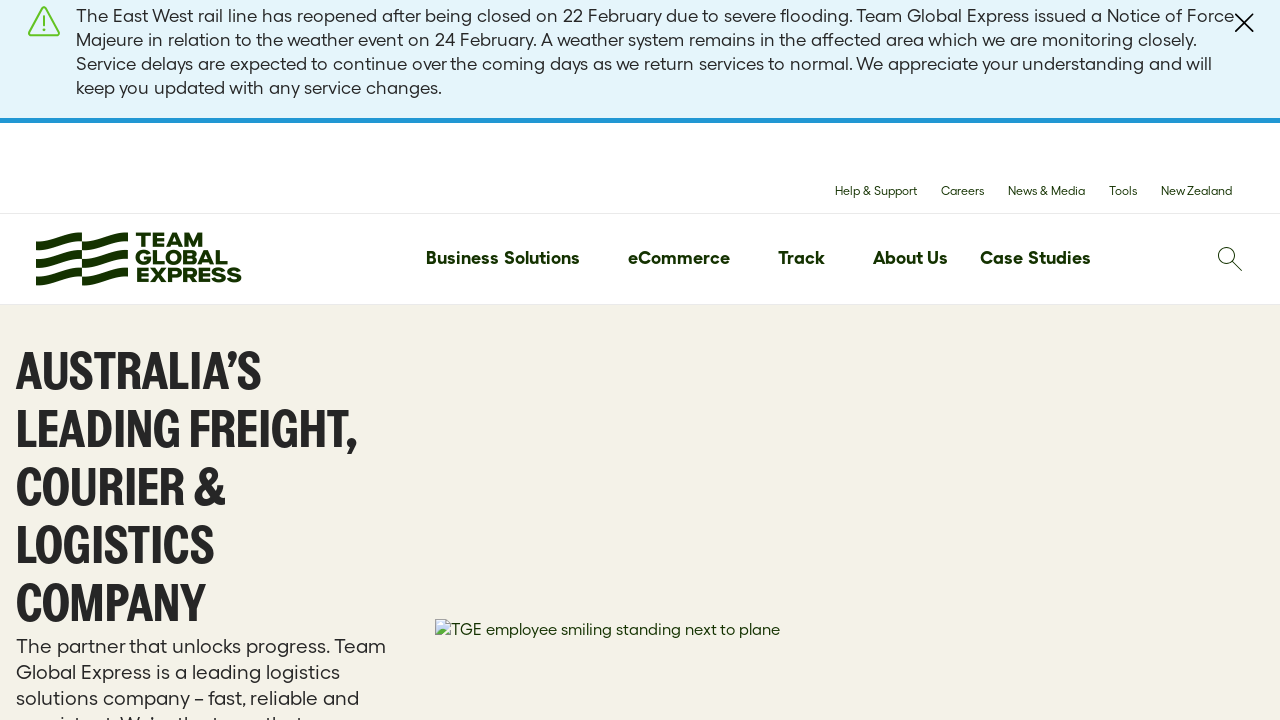